Tests that clicking Clear completed removes completed items from the list

Starting URL: https://demo.playwright.dev/todomvc

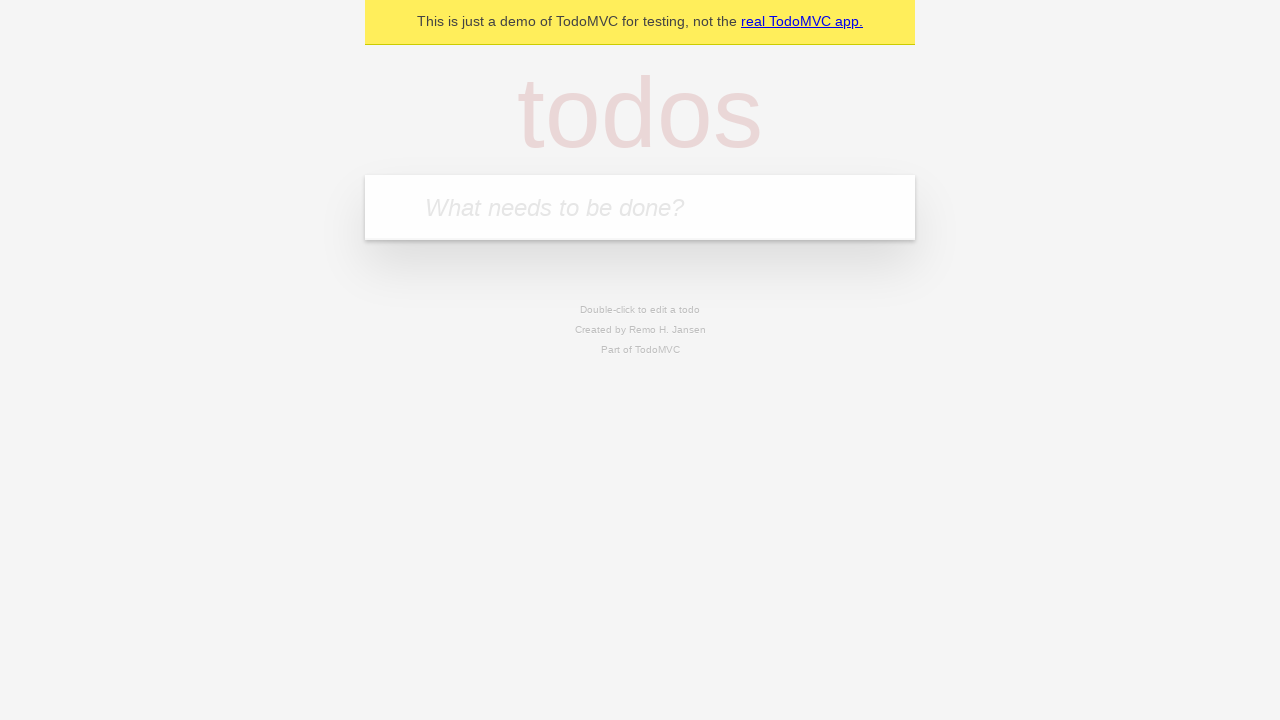

Filled todo input with 'buy some cheese' on internal:attr=[placeholder="What needs to be done?"i]
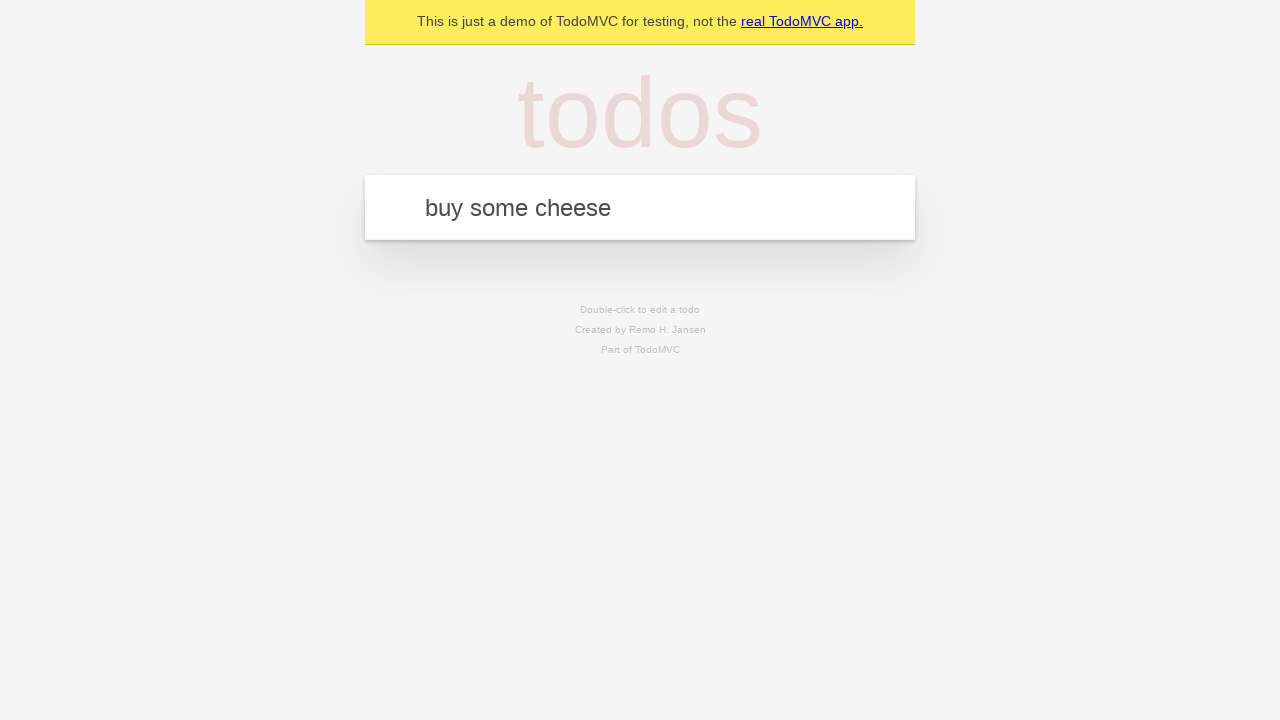

Pressed Enter to create todo item 'buy some cheese' on internal:attr=[placeholder="What needs to be done?"i]
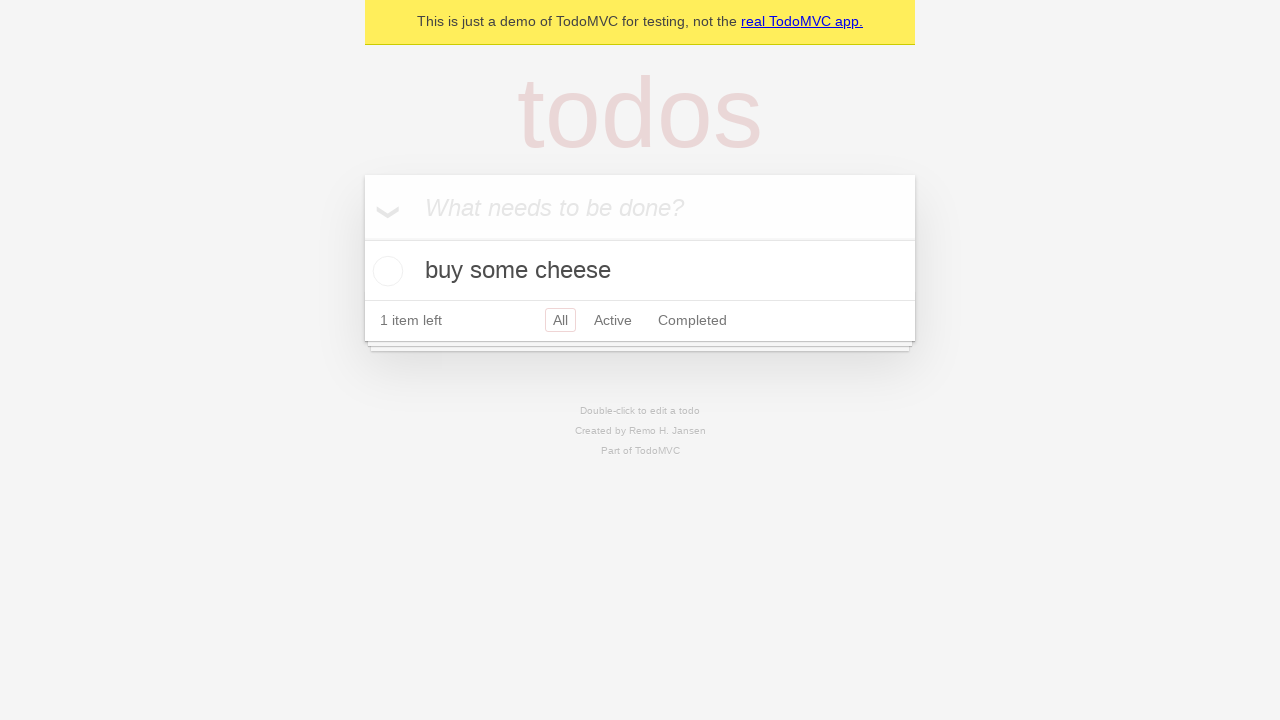

Filled todo input with 'feed the cat' on internal:attr=[placeholder="What needs to be done?"i]
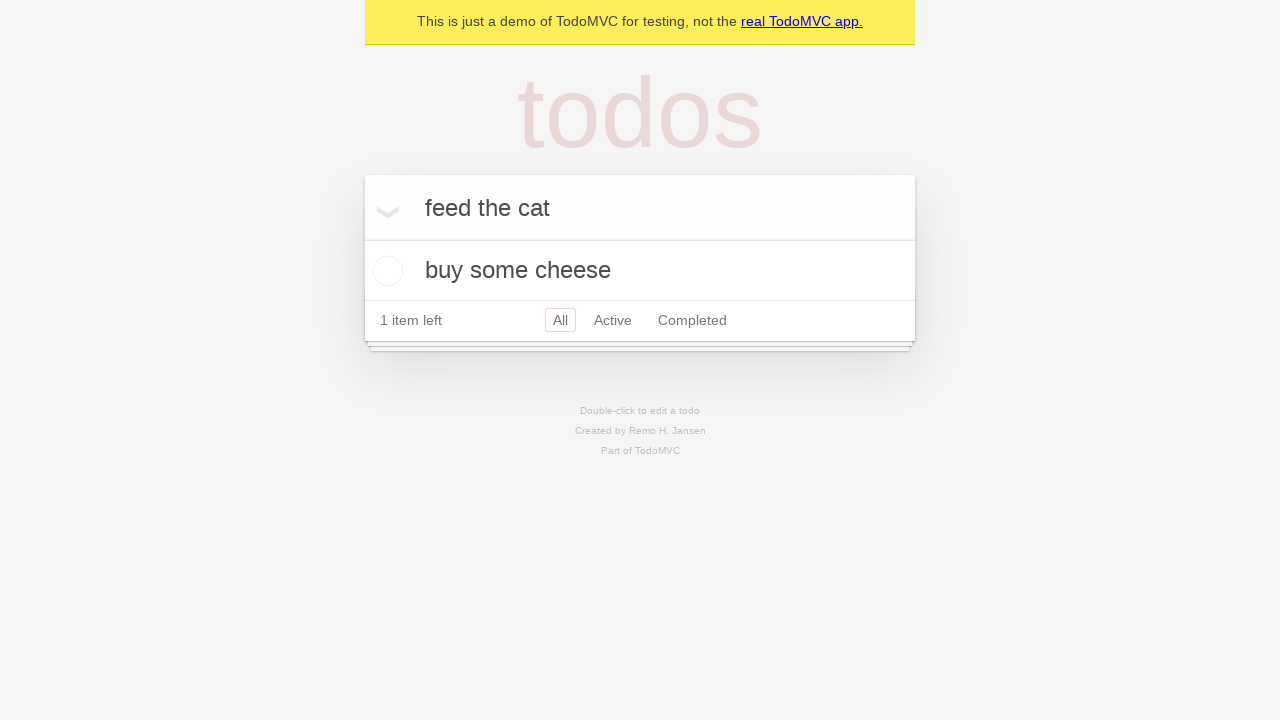

Pressed Enter to create todo item 'feed the cat' on internal:attr=[placeholder="What needs to be done?"i]
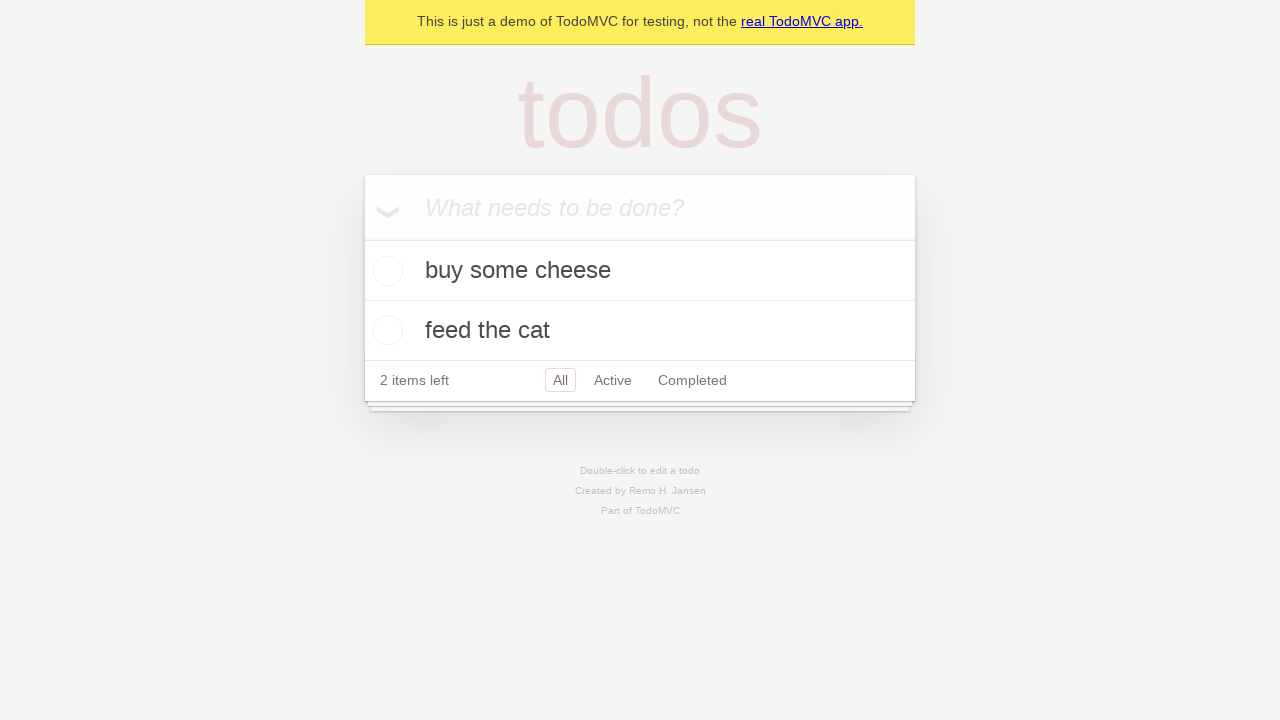

Filled todo input with 'book a doctors appointment' on internal:attr=[placeholder="What needs to be done?"i]
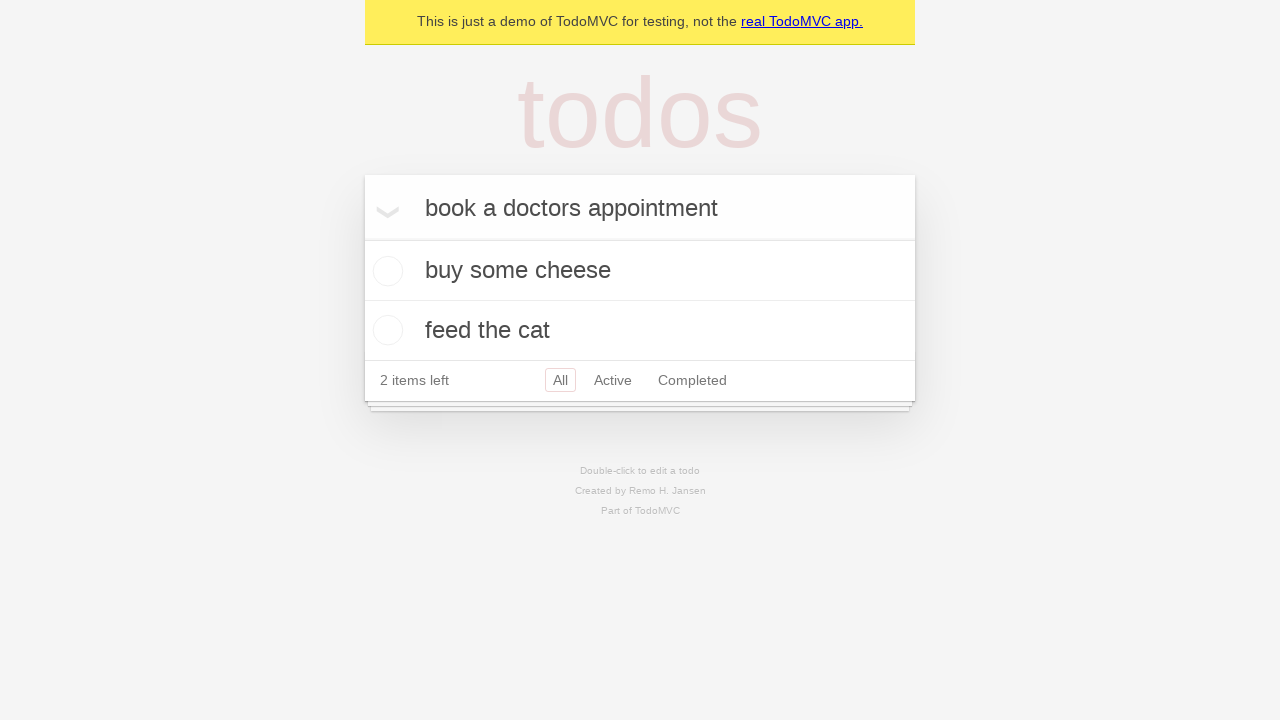

Pressed Enter to create todo item 'book a doctors appointment' on internal:attr=[placeholder="What needs to be done?"i]
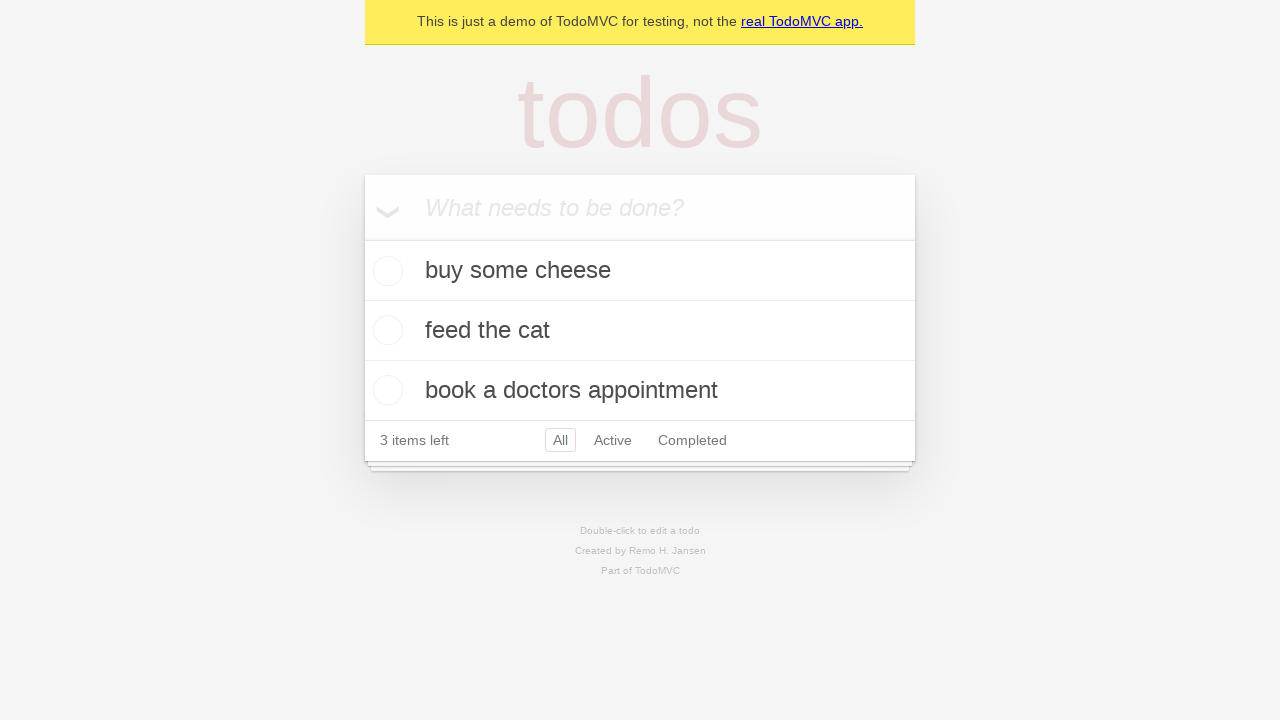

Checked the second todo item at (385, 330) on internal:testid=[data-testid="todo-item"s] >> nth=1 >> internal:role=checkbox
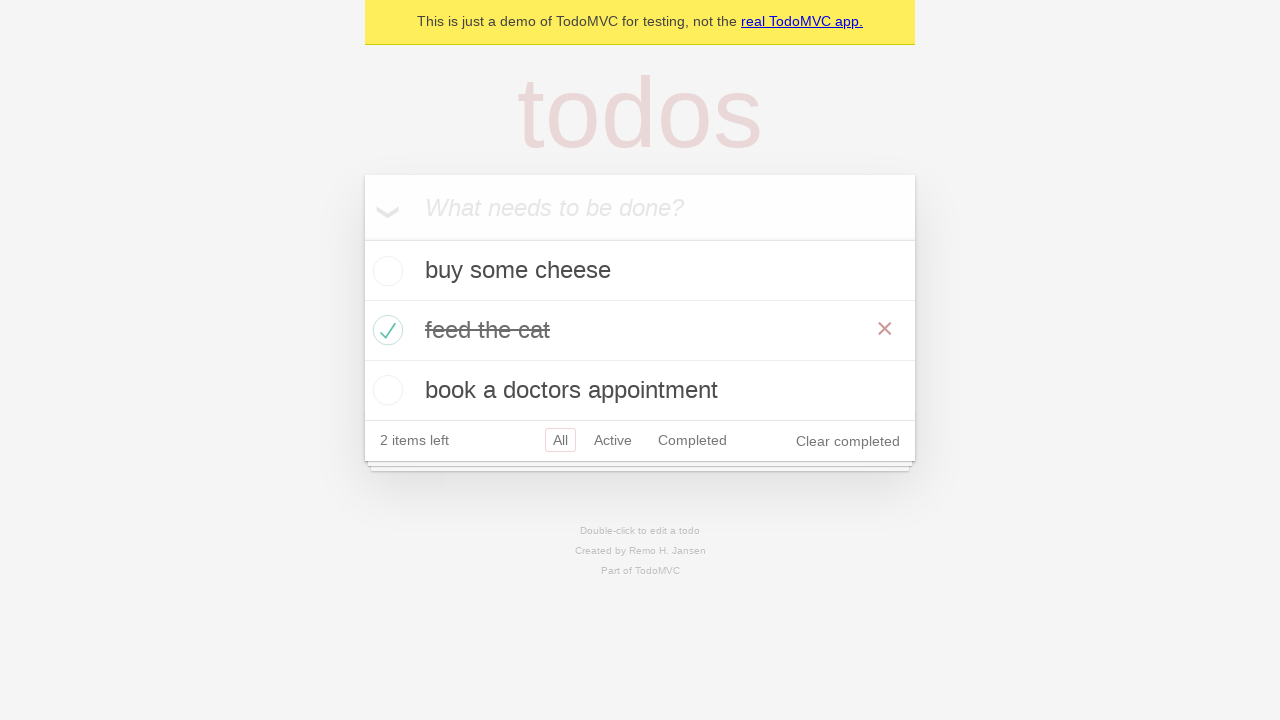

Clicked 'Clear completed' button to remove completed items at (848, 441) on internal:role=button[name="Clear completed"i]
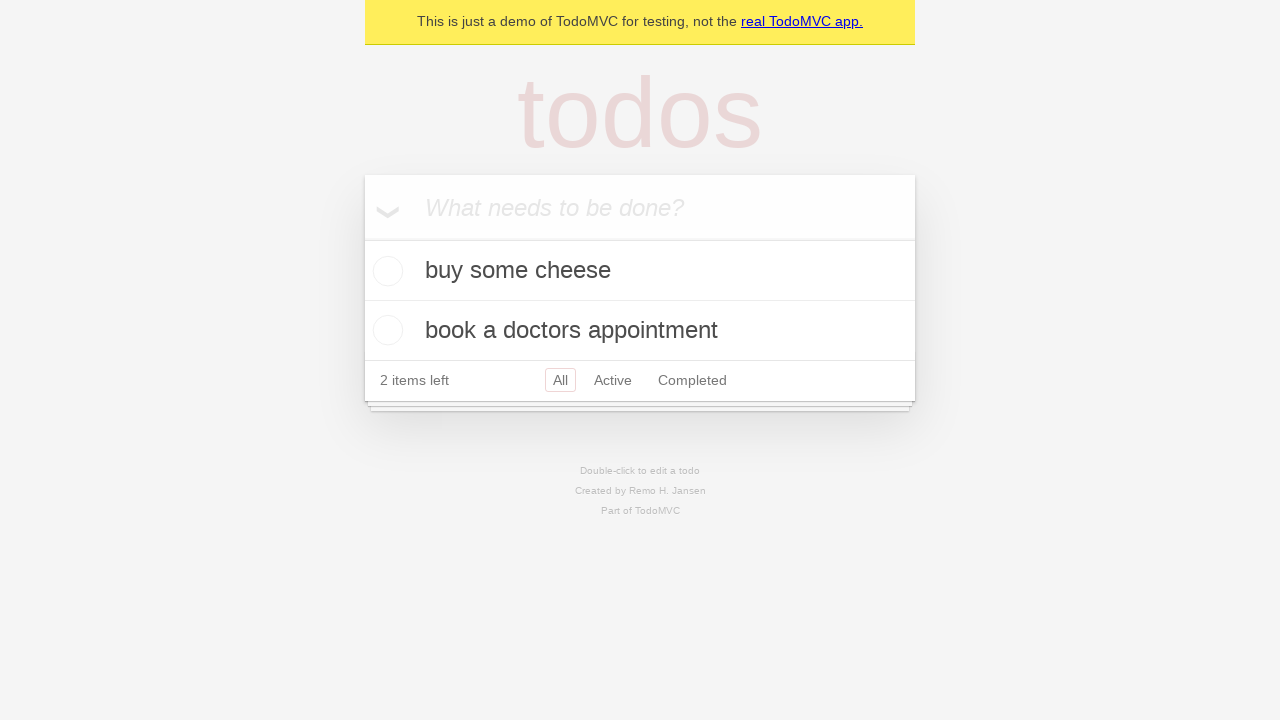

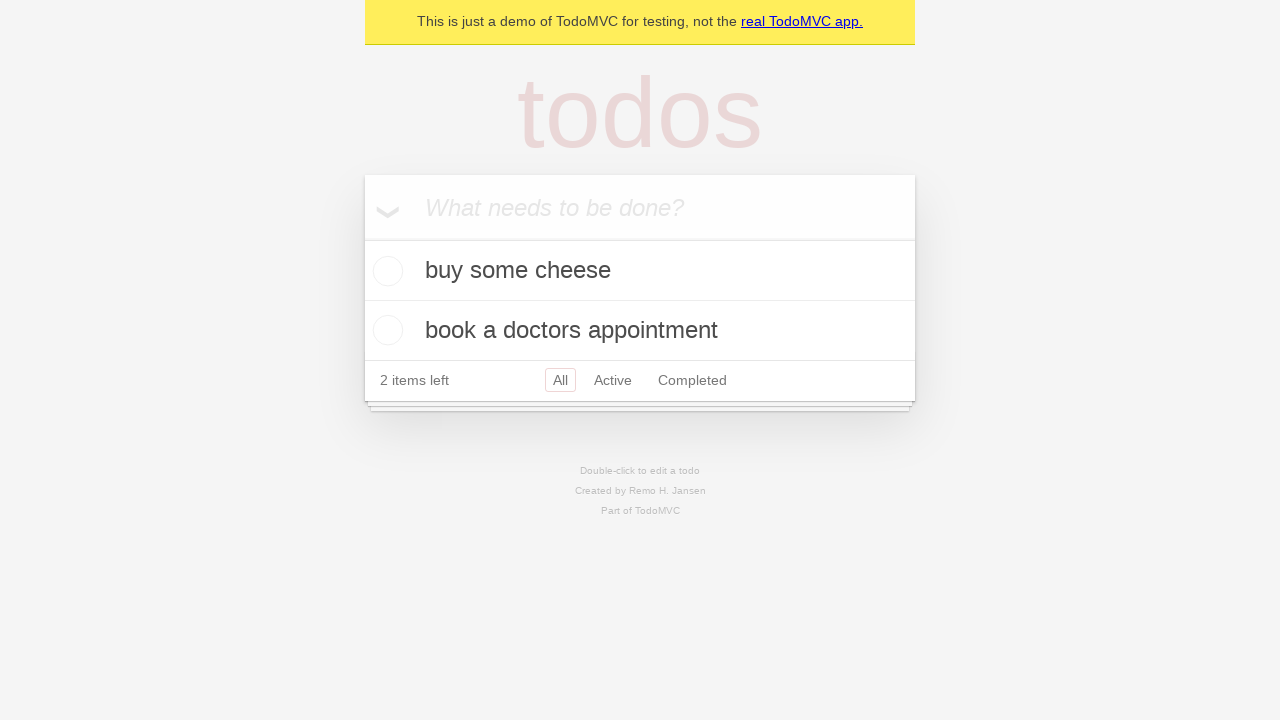